Tests the status codes page by clicking on a status code link (200) and verifying the corresponding status code message is displayed.

Starting URL: https://the-internet.herokuapp.com/status_codes

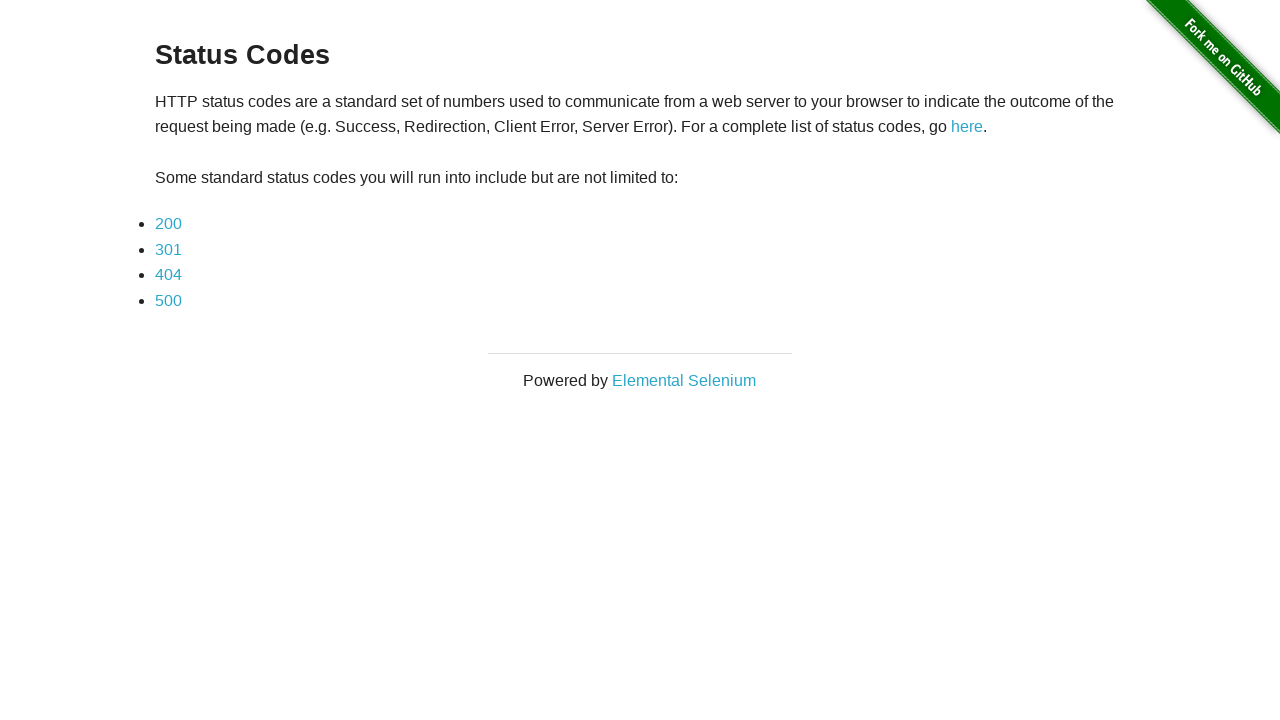

Clicked on status code 200 link at (168, 224) on a:has-text('200')
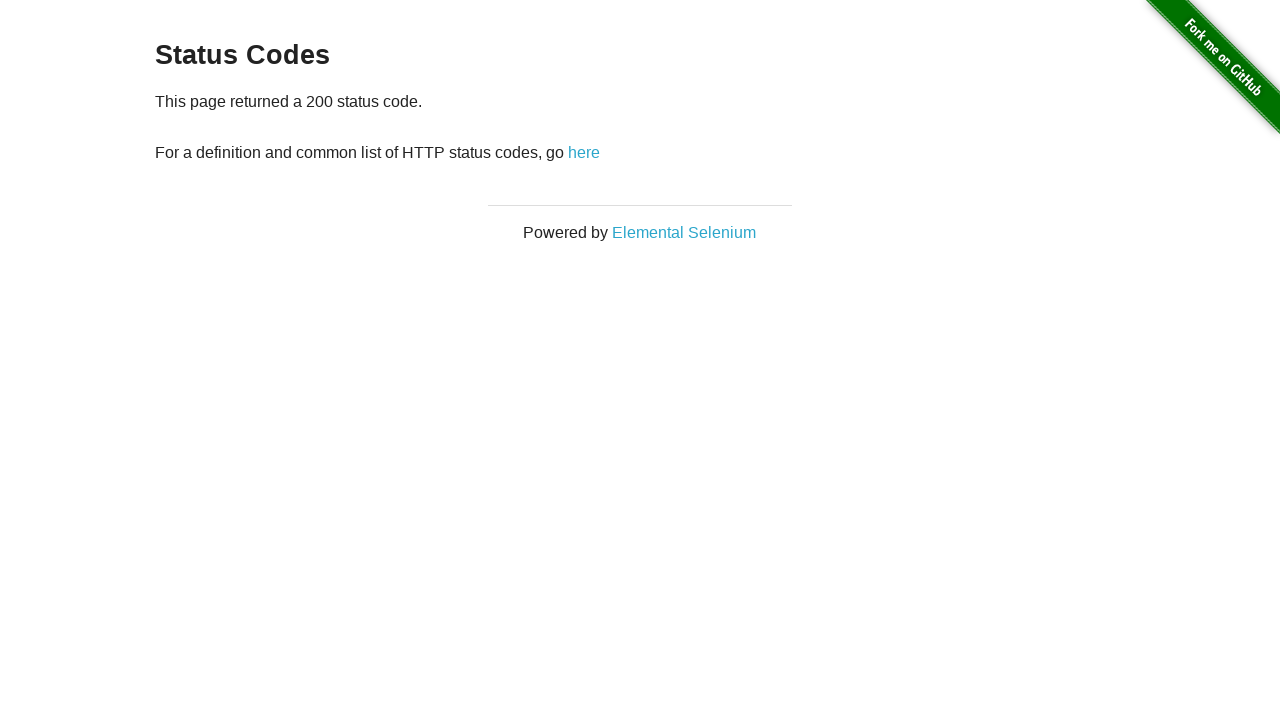

Located status code message element
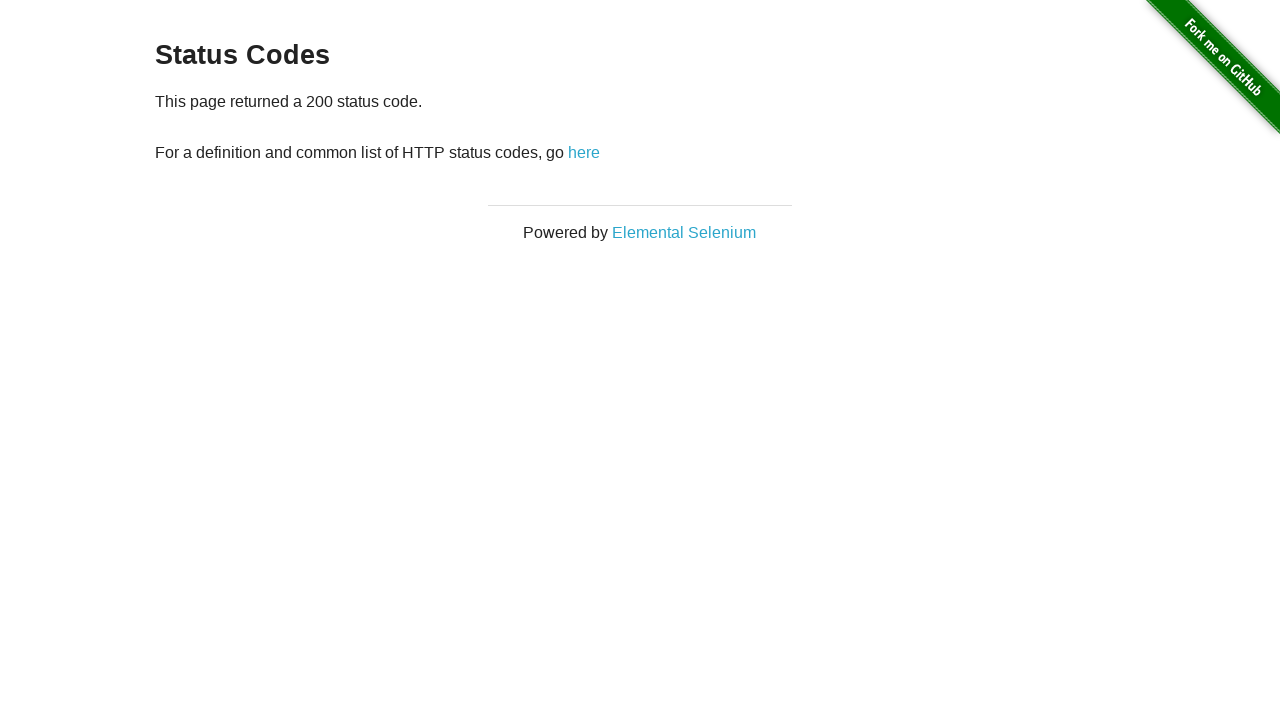

Status code message element became visible
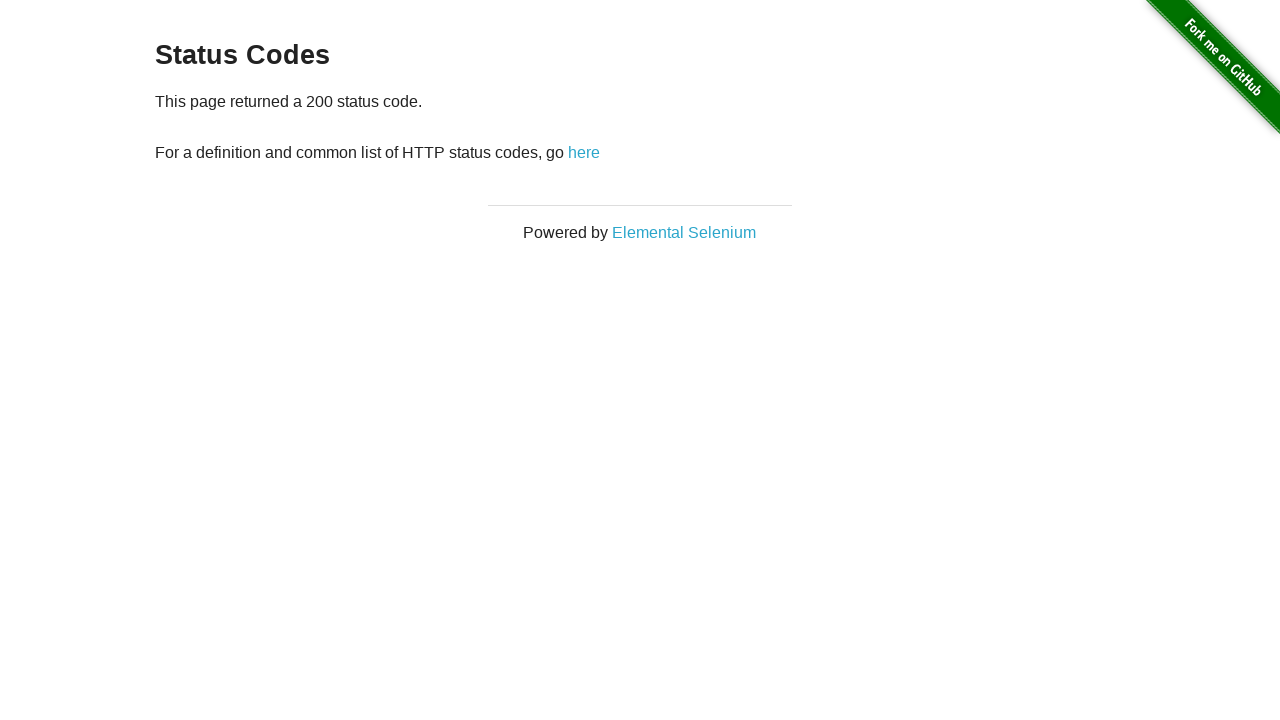

Retrieved status code message text
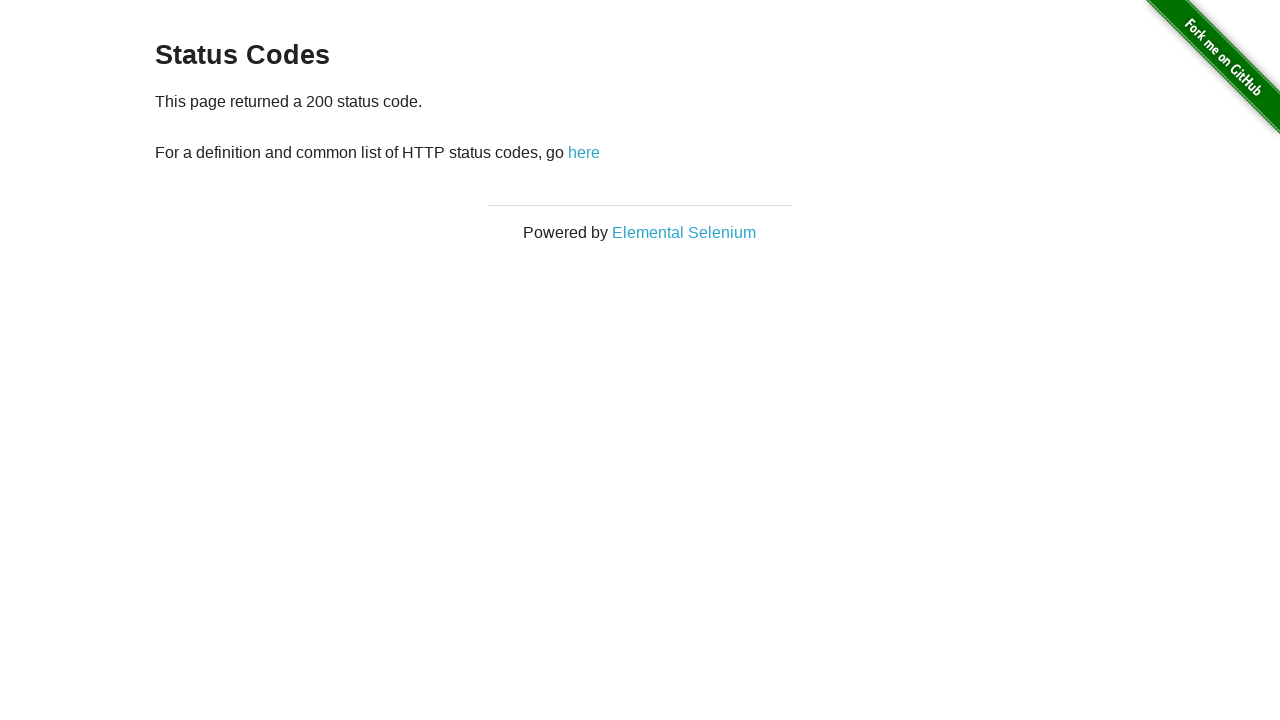

Verified status code message contains expected text
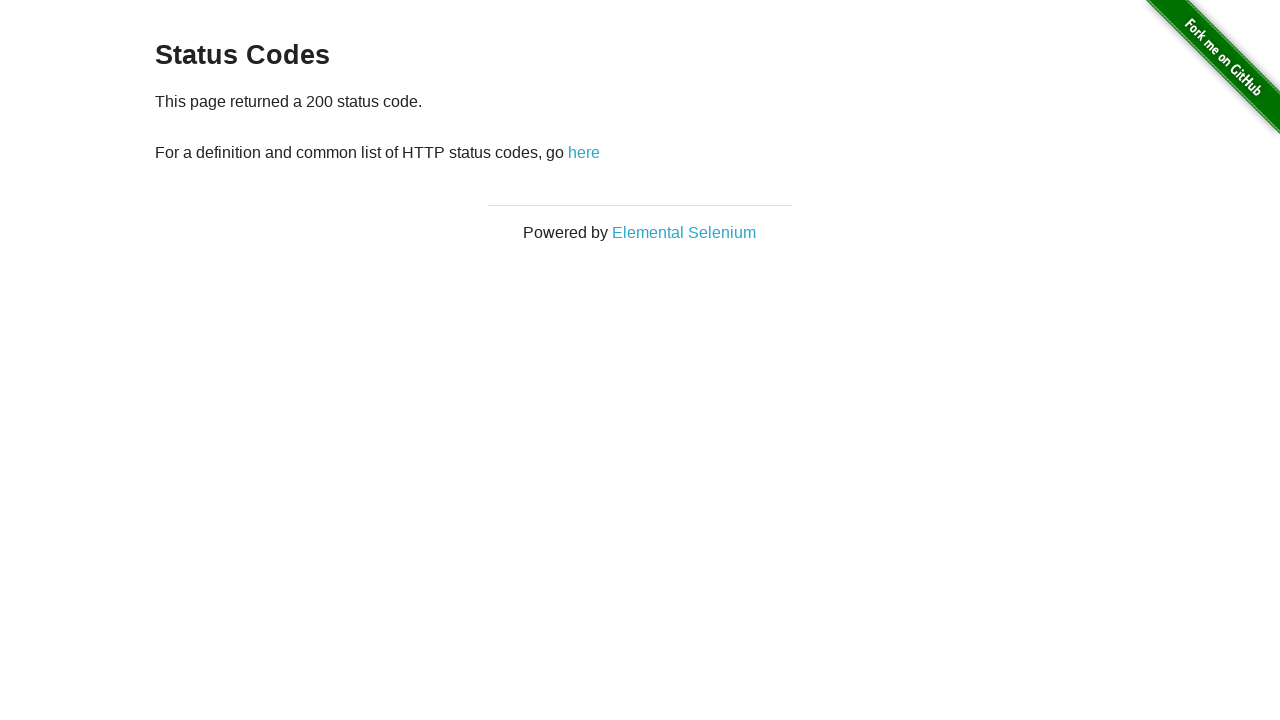

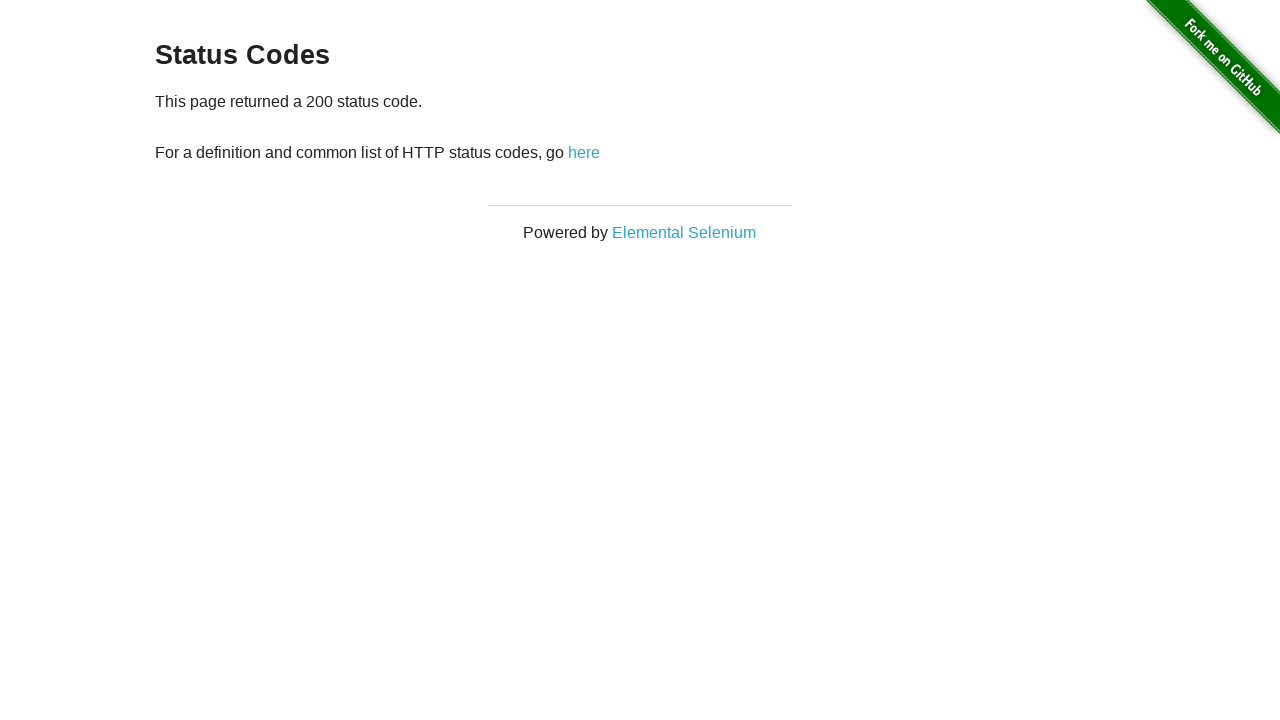